Tests Baidu mobile search functionality by entering a search query and clicking the search button

Starting URL: https://m.baidu.com

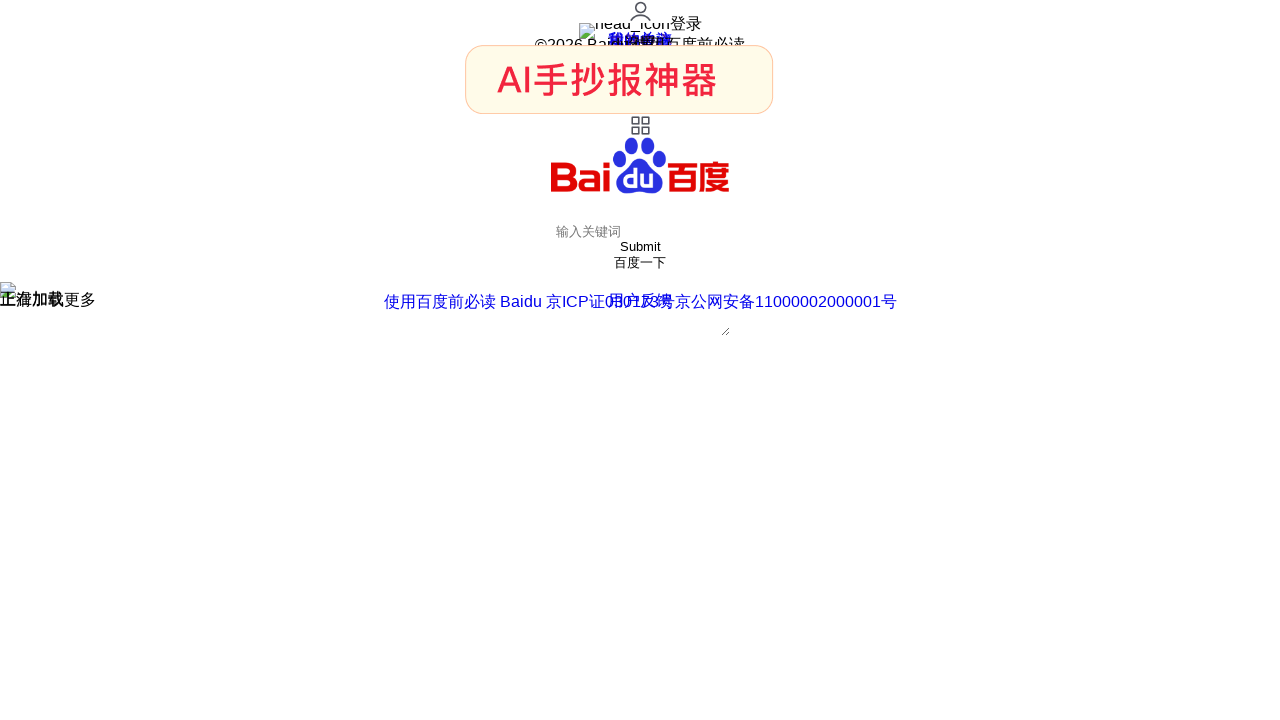

Filled search box with query 'my love ling' on #index-kw
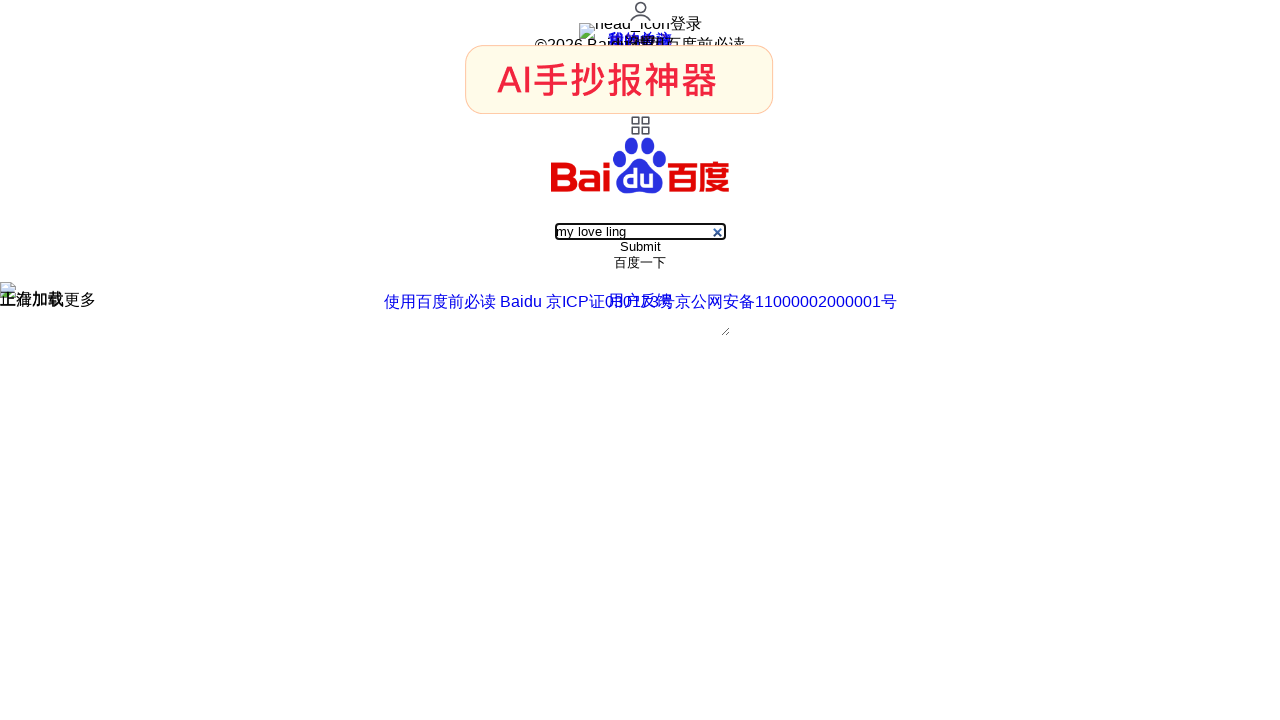

Search button became visible
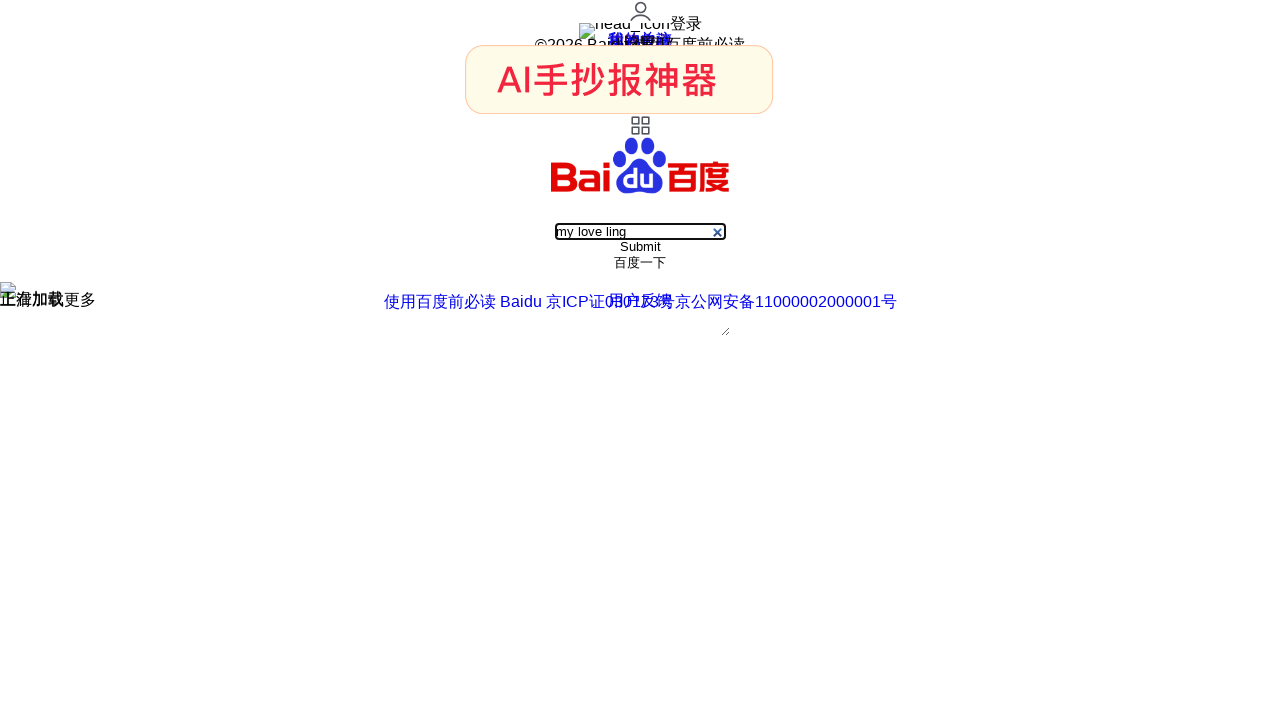

Clicked search button to submit query at (640, 263) on #index-bn
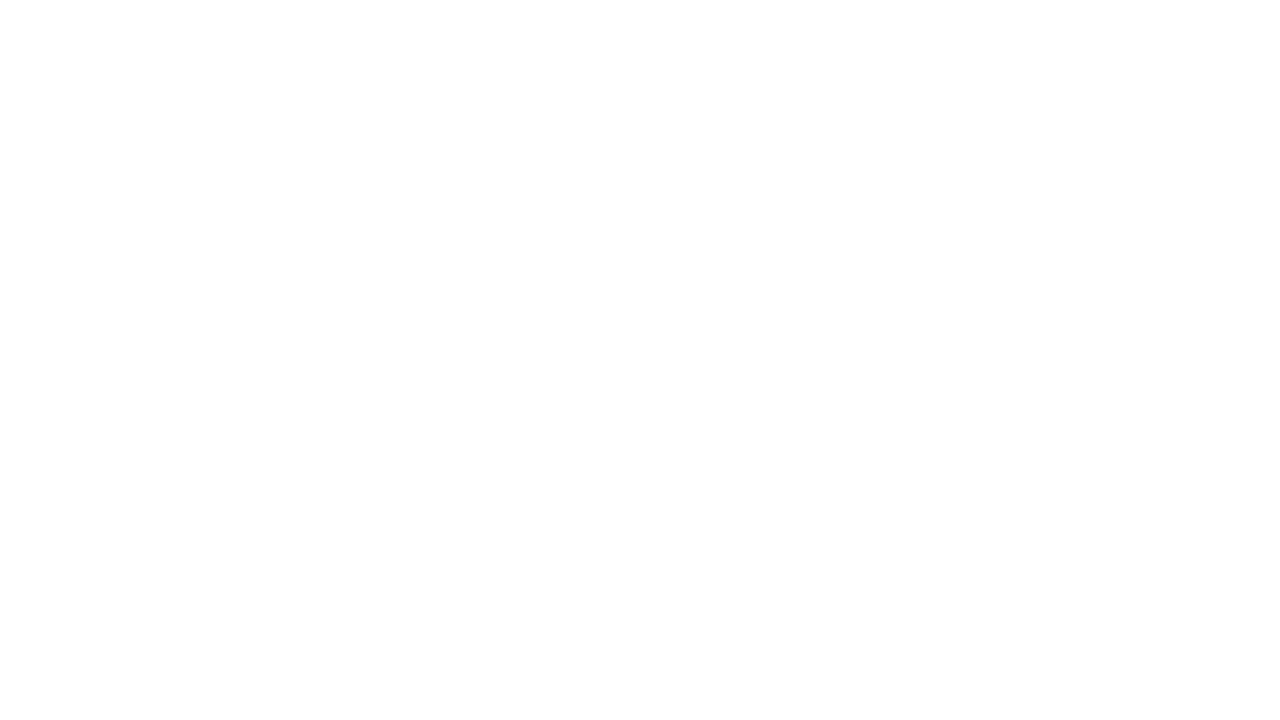

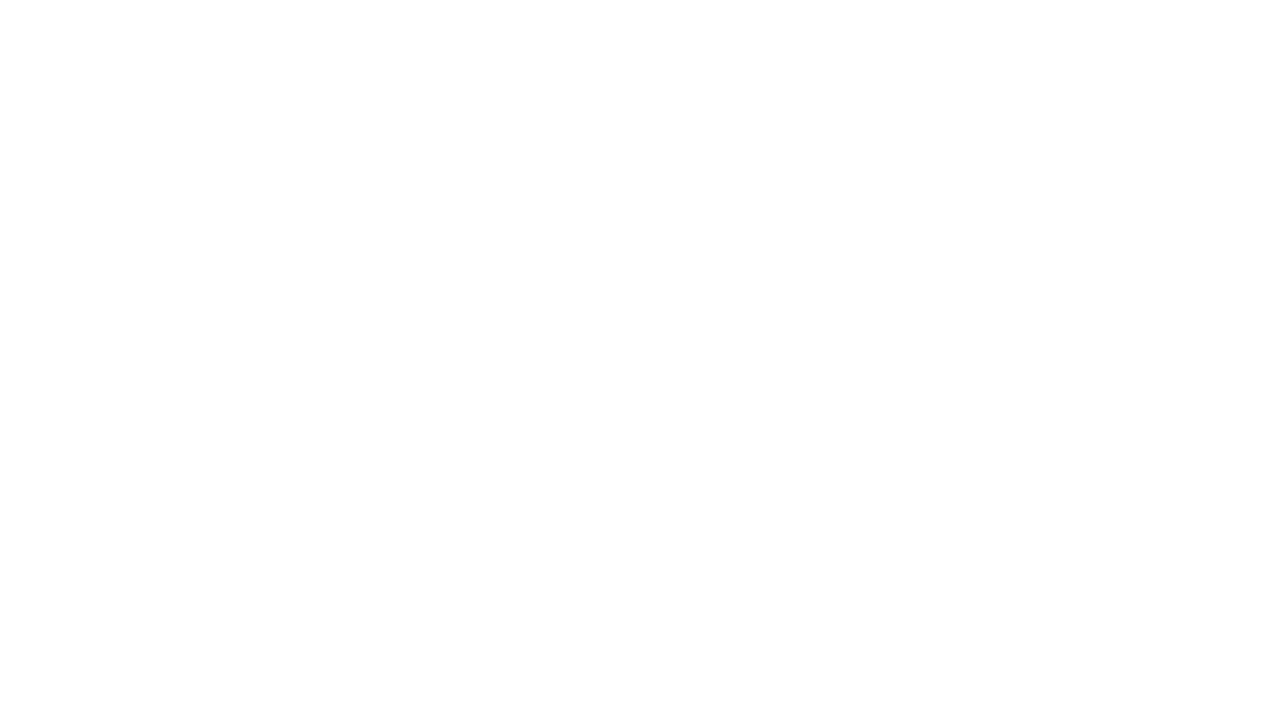